Tests clicking a checkbox to toggle its selection state

Starting URL: https://the-internet.herokuapp.com/checkboxes

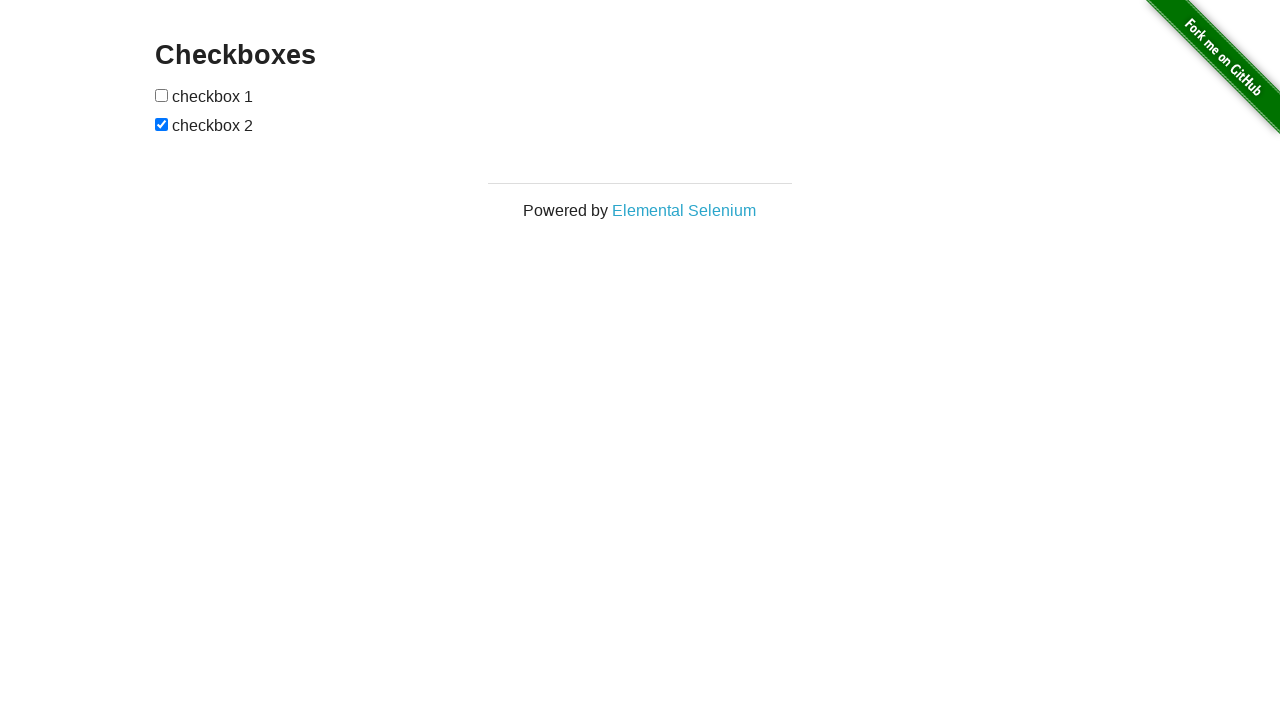

Clicked the first checkbox to toggle its selection state at (162, 95) on form input:first-of-type
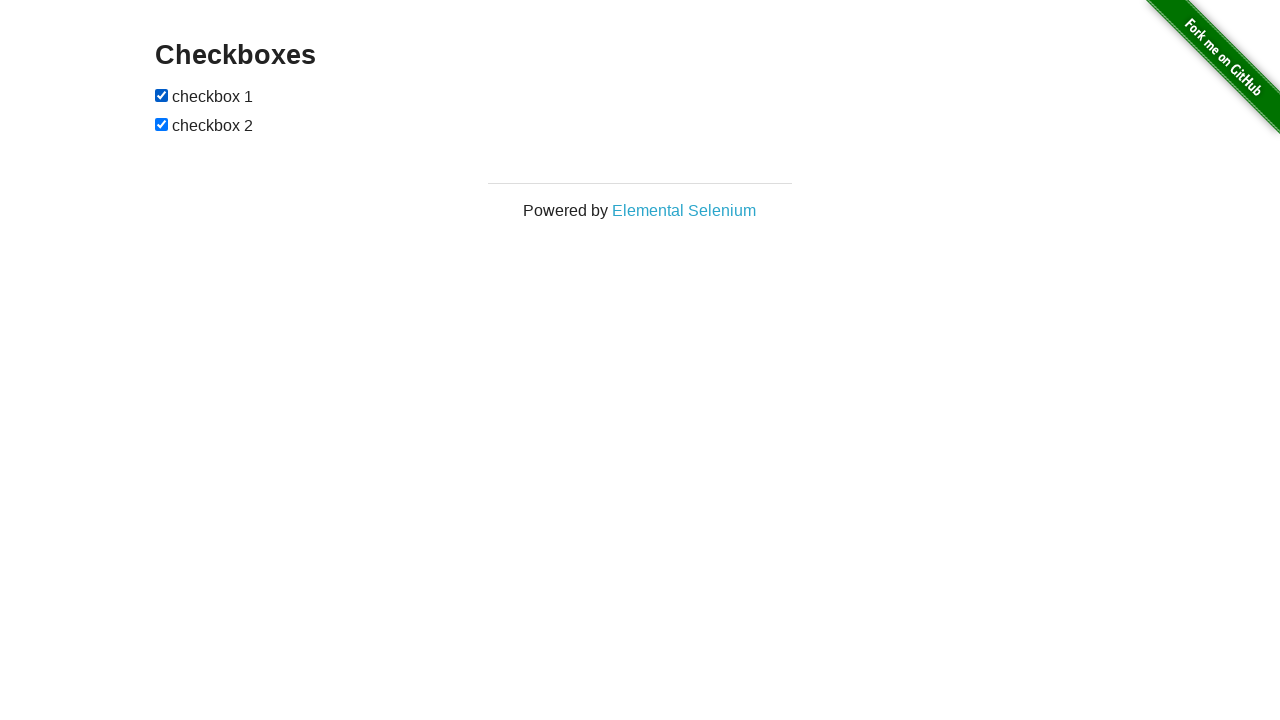

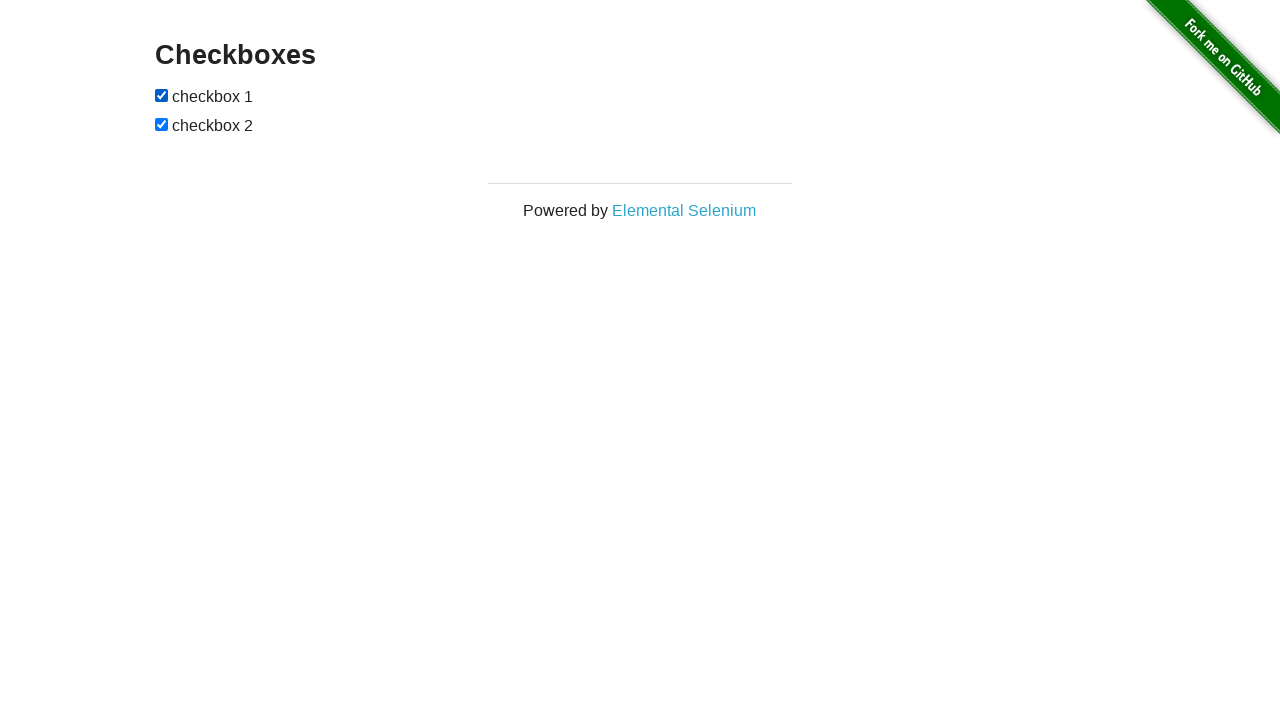